Tests number input functionality by entering a number, clicking result button to display the entered value, and then clearing the result

Starting URL: https://acctabootcamp.github.io/site/examples/actions

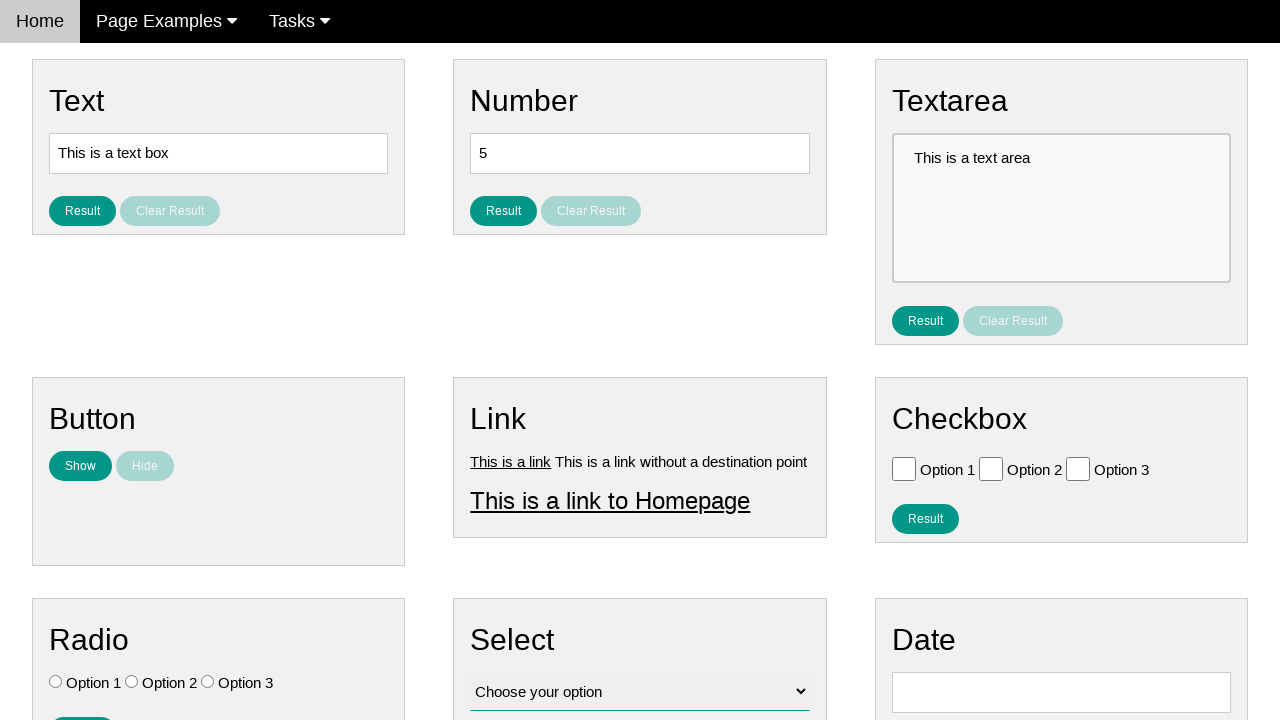

Entered number '8' into the number input field on #number
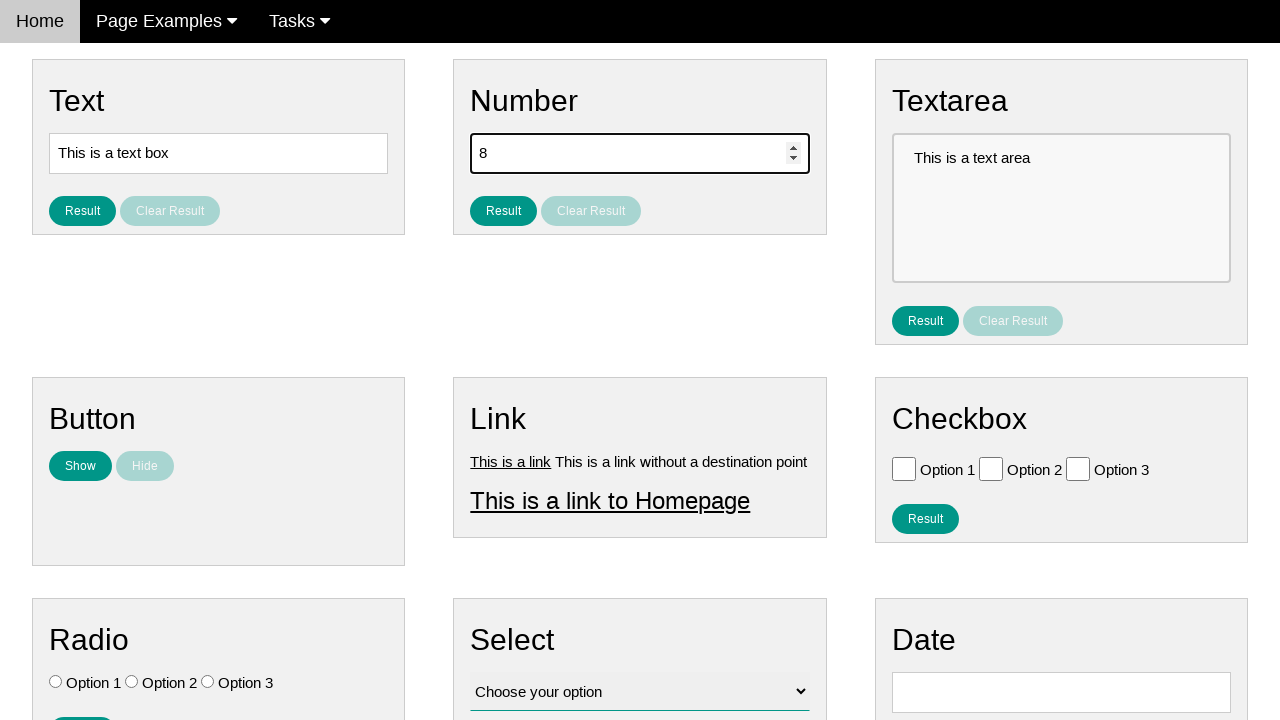

Clicked Result button to display the entered number at (504, 211) on #result_button_number
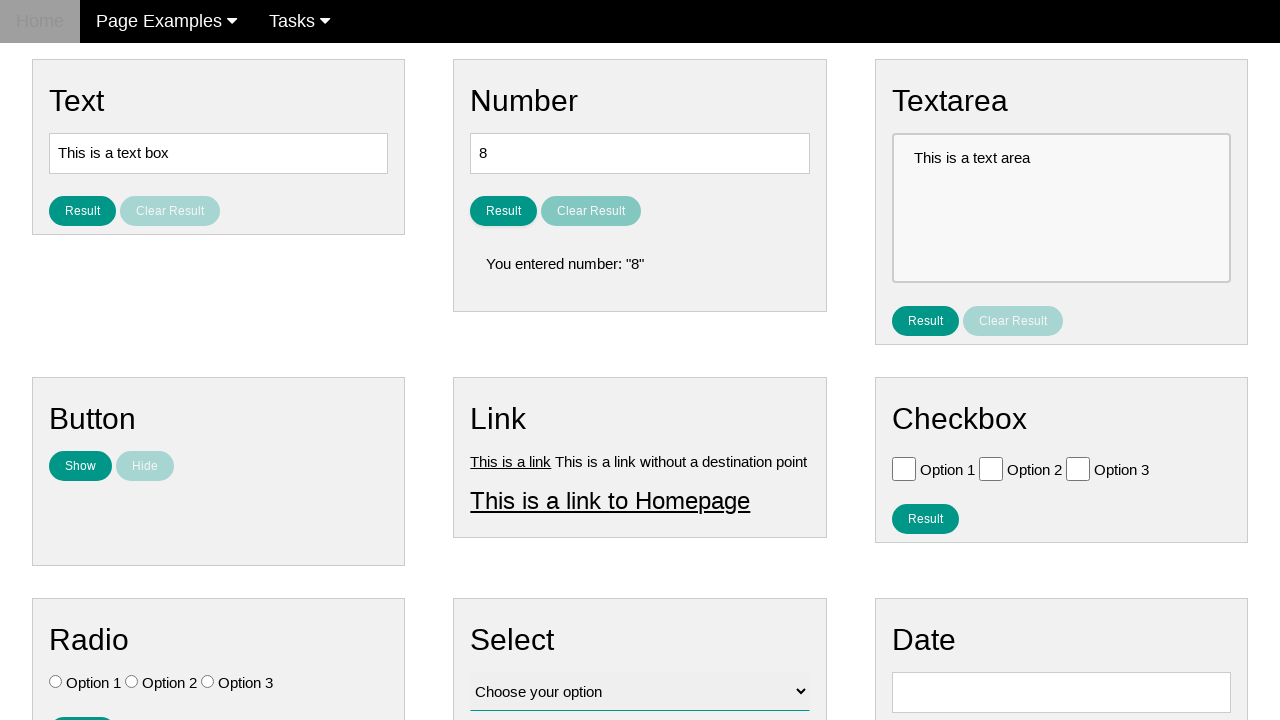

Result text became visible displaying the entered number
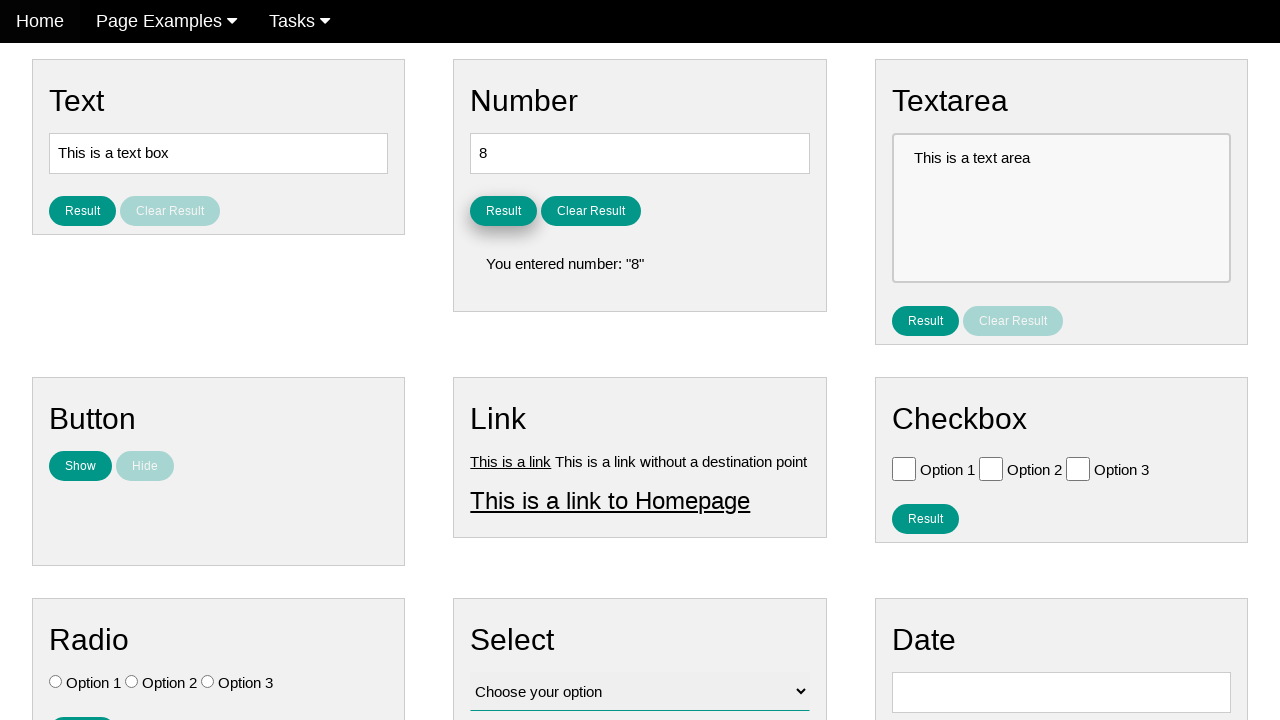

Clicked Clear Result button to reset the displayed result at (591, 211) on #clear_result_button_number
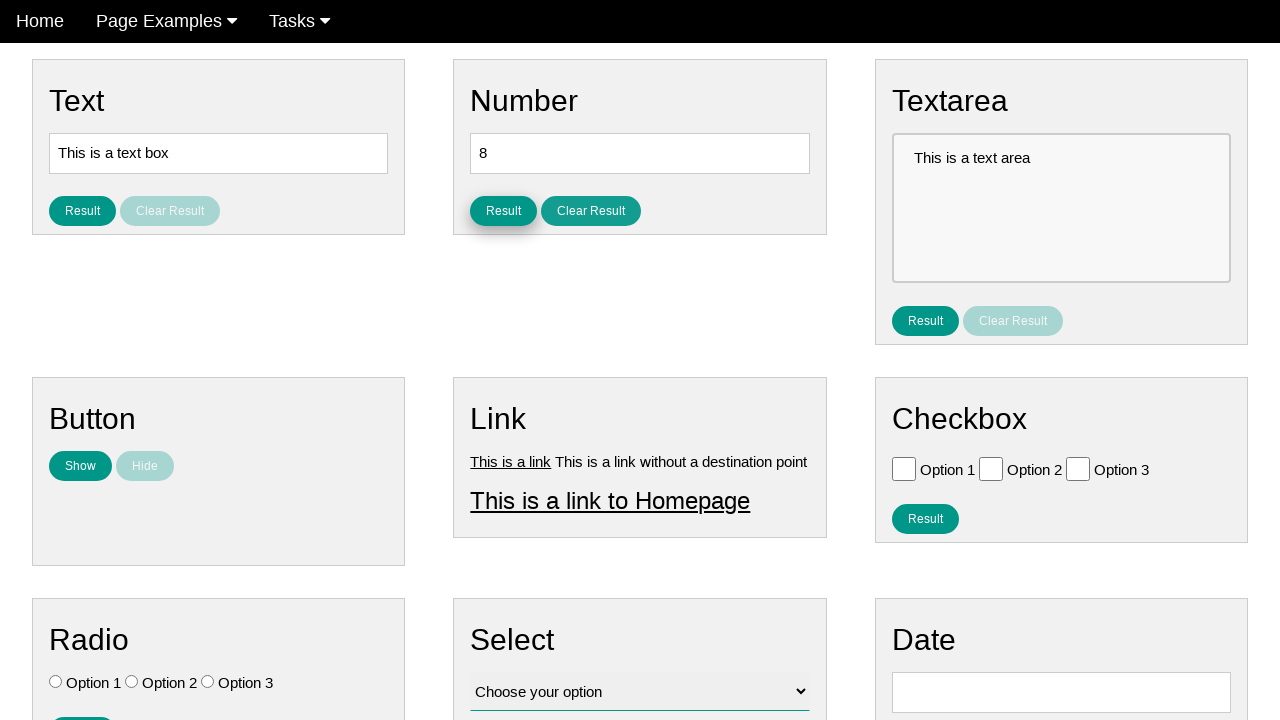

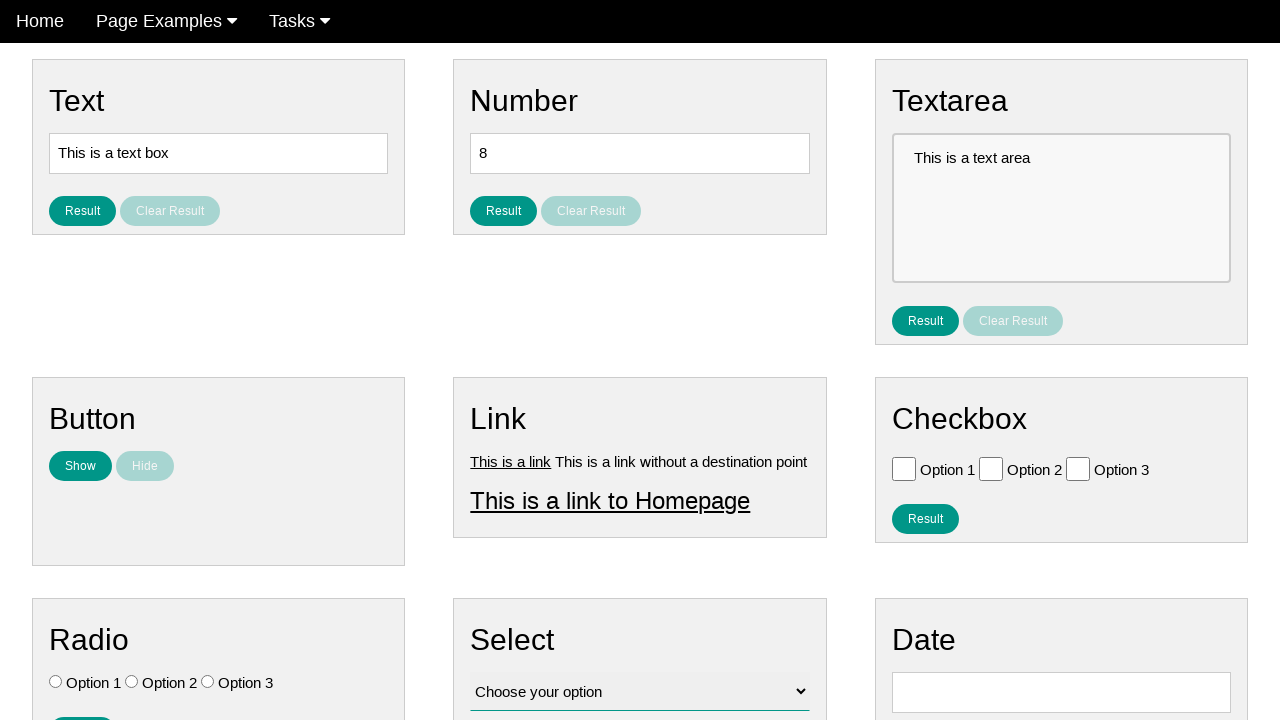